Tests dropdown selection functionality on a contact form by selecting options using index, value, and label methods

Starting URL: https://www.telerik.com/contact

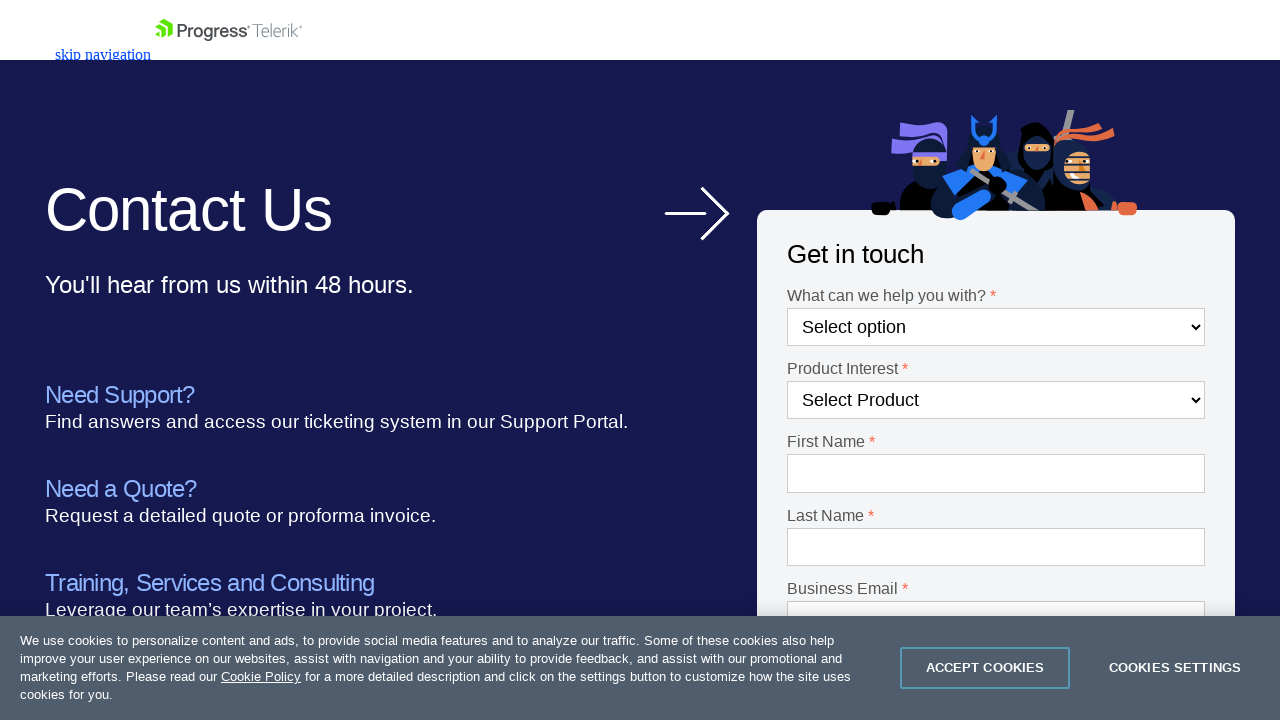

Selected option at index 4 from first dropdown on #Dropdown-1
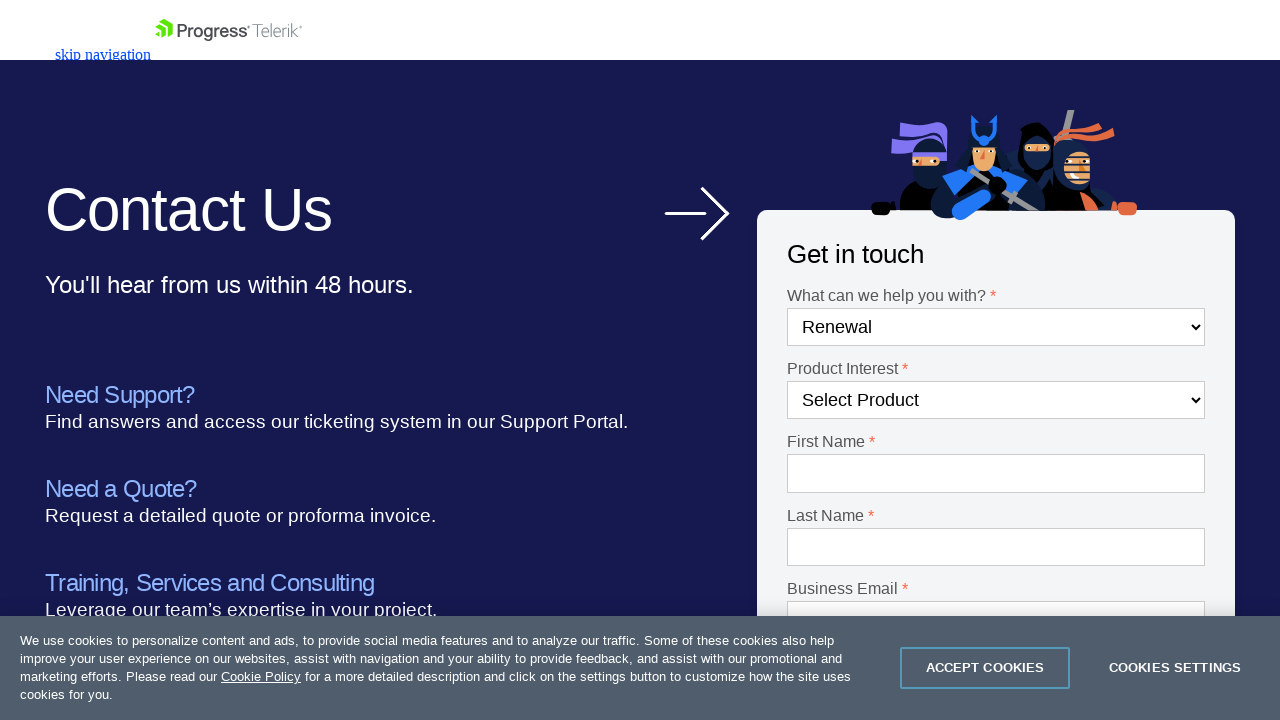

Selected 'Kendo UI for jQuery' from second dropdown by value on [name='DropdownListFieldController']
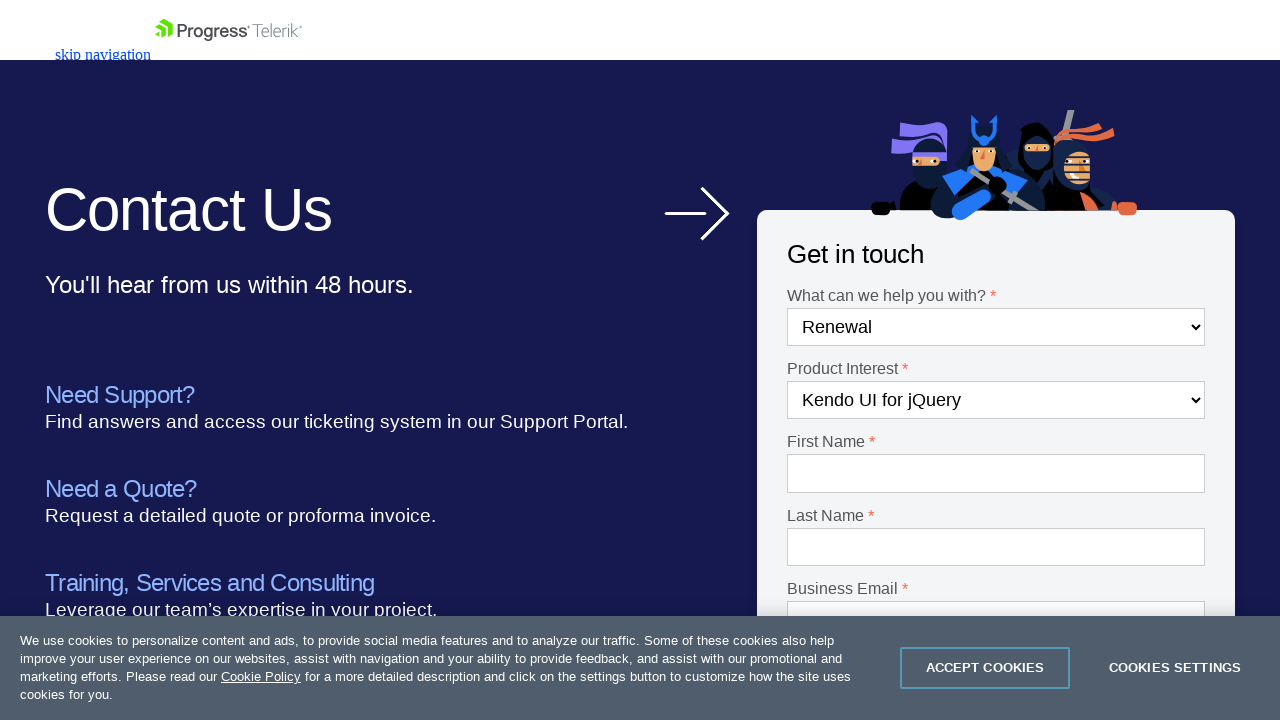

Selected 'Canada' from third dropdown by label on .js-country-field
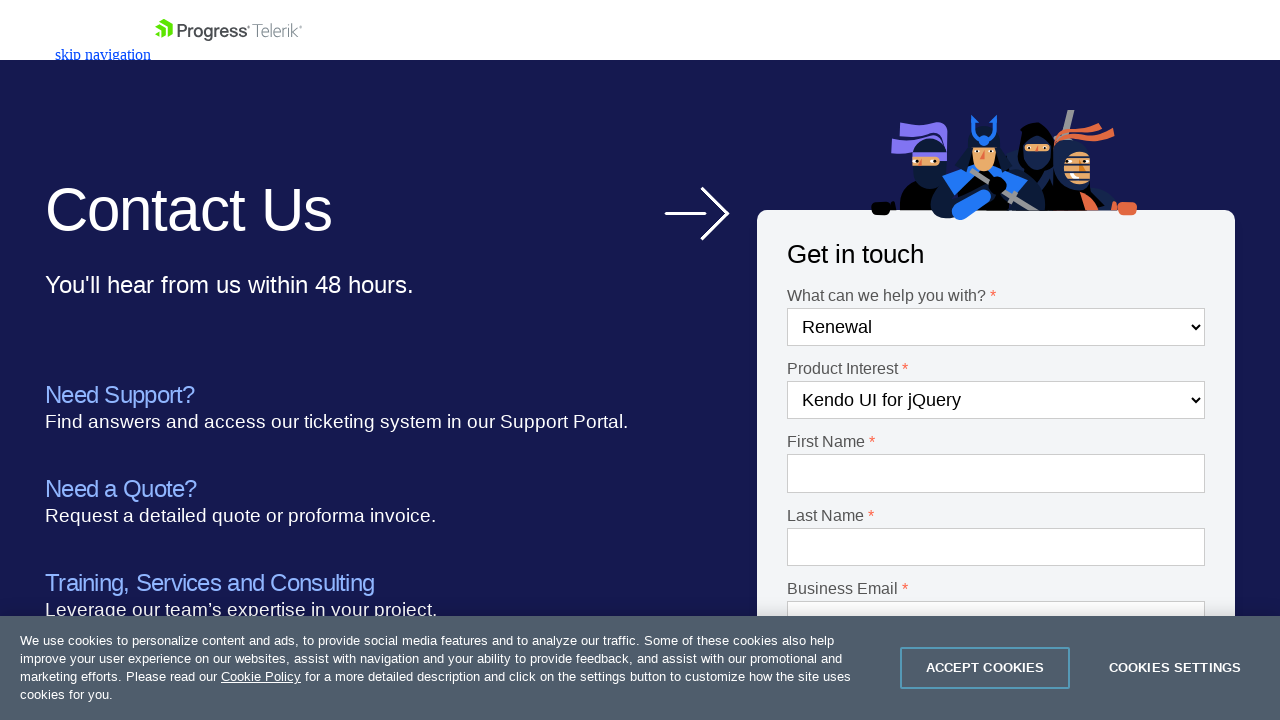

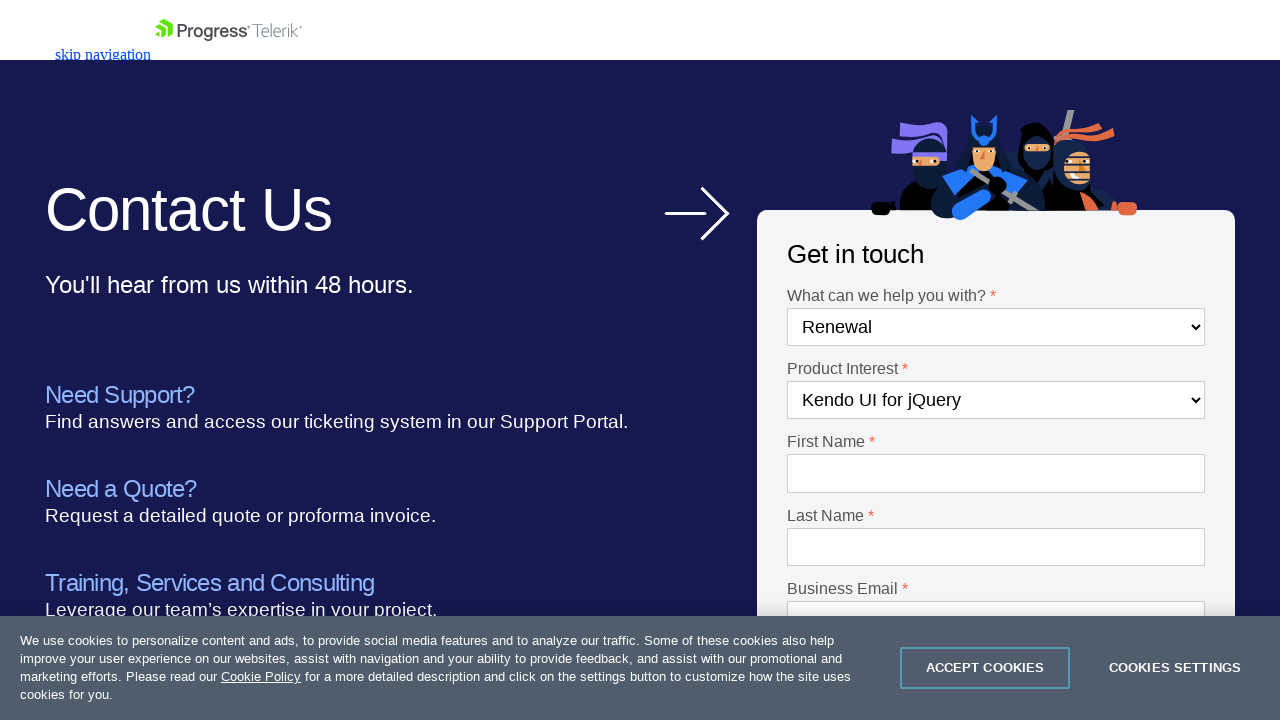